Tests user registration flow by entering zip code, then filling registration form with name, email, and password fields

Starting URL: https://www.sharelane.com/cgi-bin/register.py

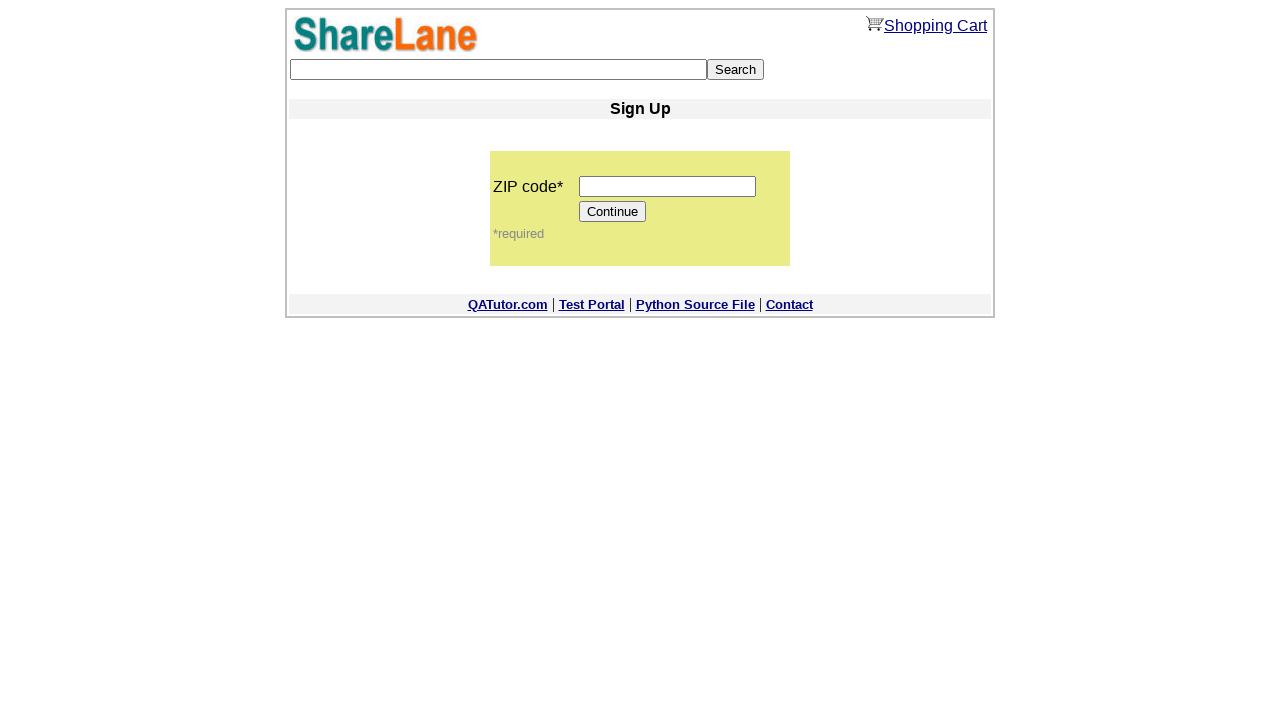

Filled zip code field with '196240' on input[name='zip_code']
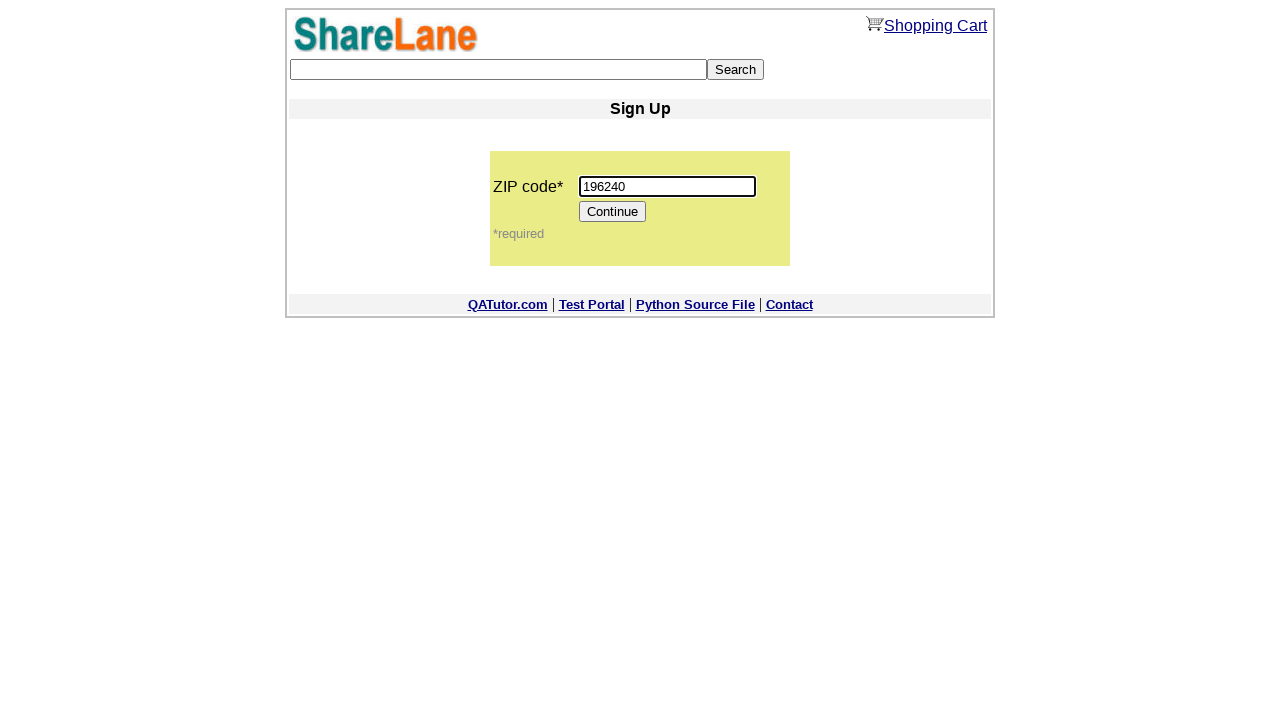

Clicked Continue button to proceed to registration form at (613, 212) on input[value='Continue']
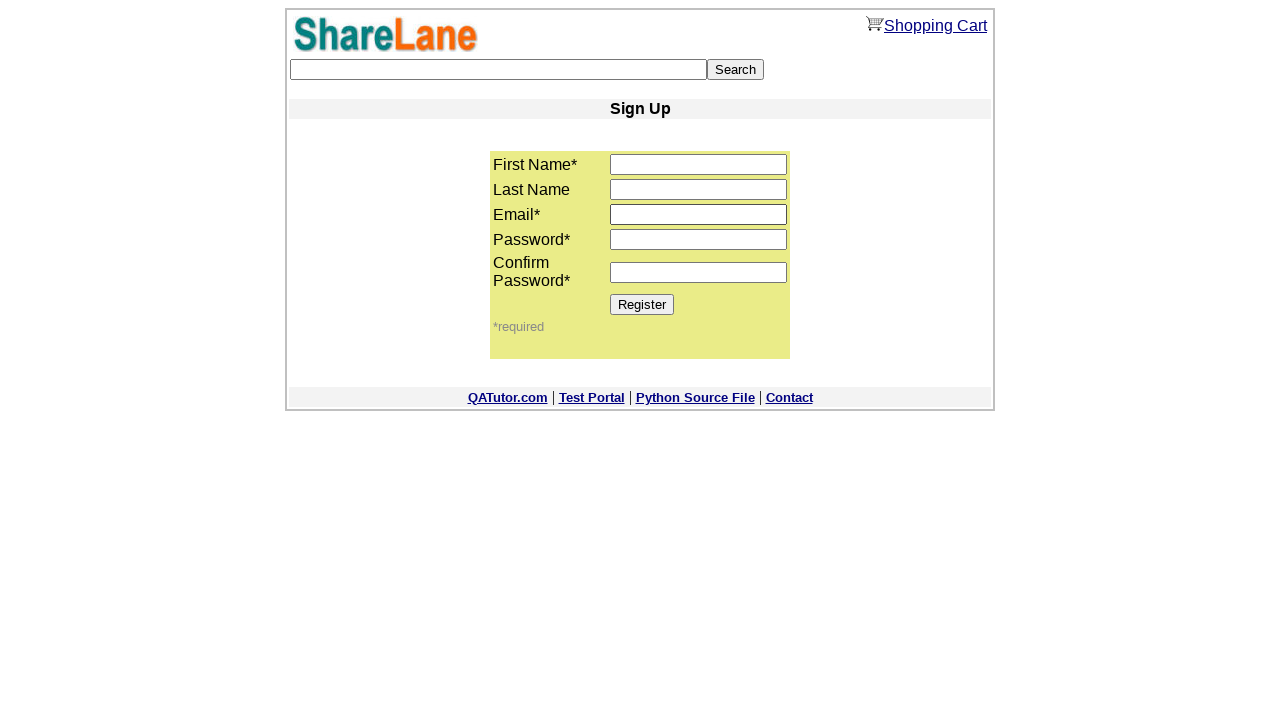

Filled first name field with 'Imya' on input[name='first_name']
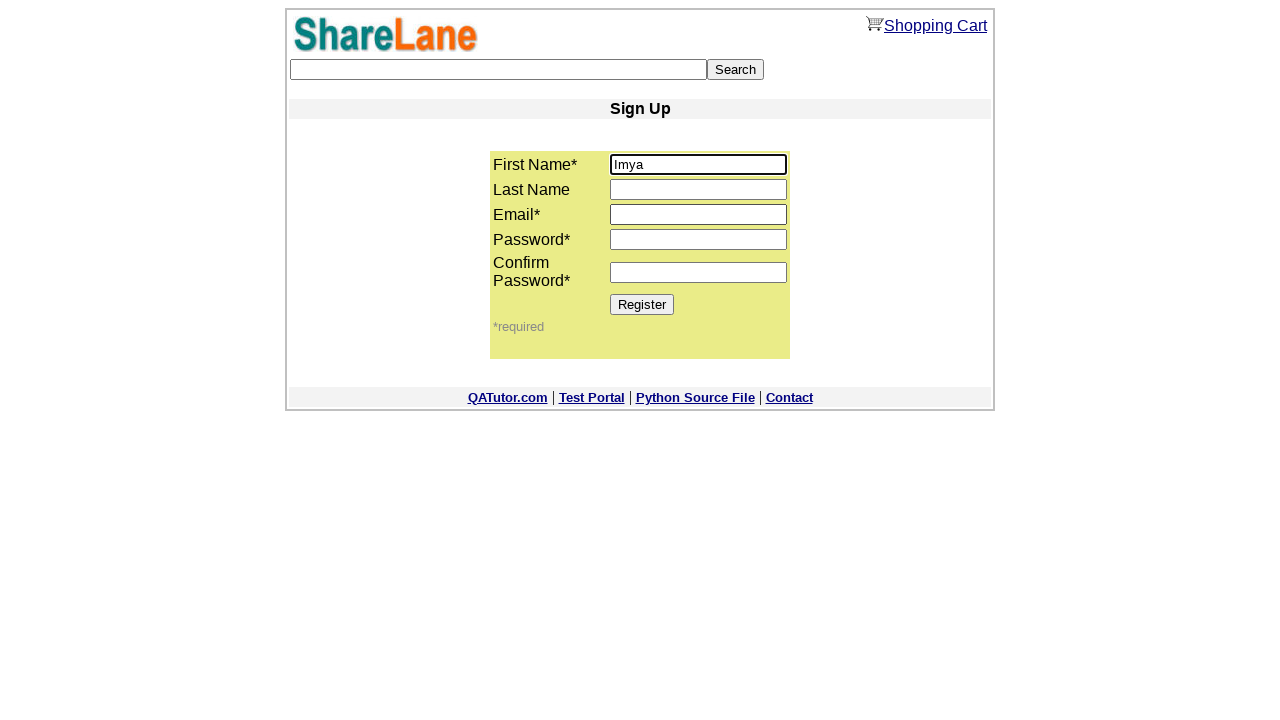

Filled last name field with 'Familiya' on input[name='last_name']
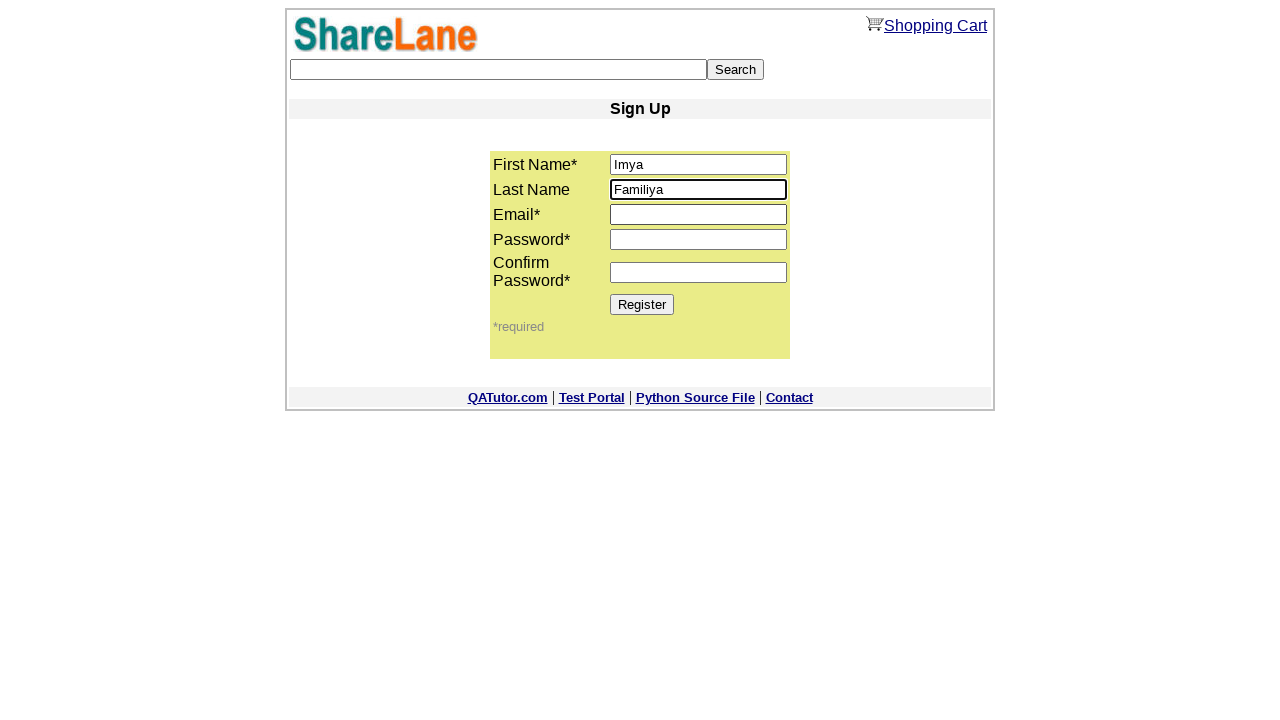

Filled email field with 'Familiya@gmail.com' on input[name='email']
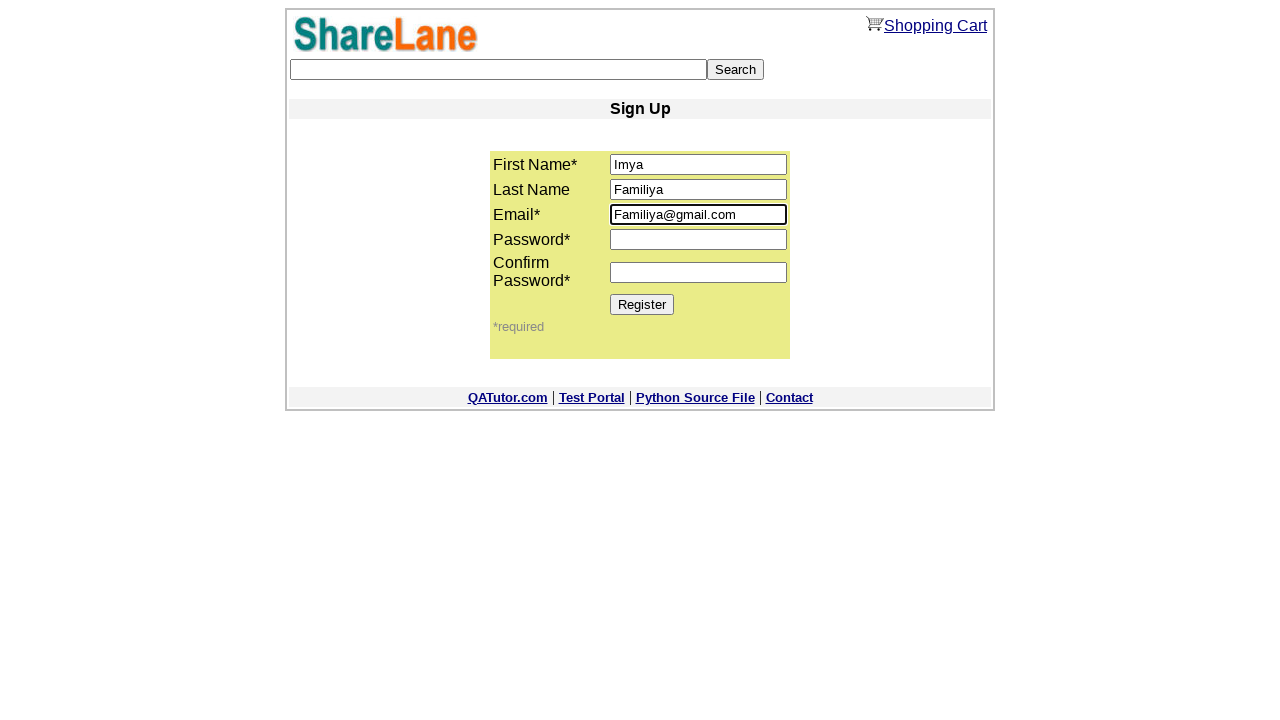

Filled password field with '777555333' on input[name='password1']
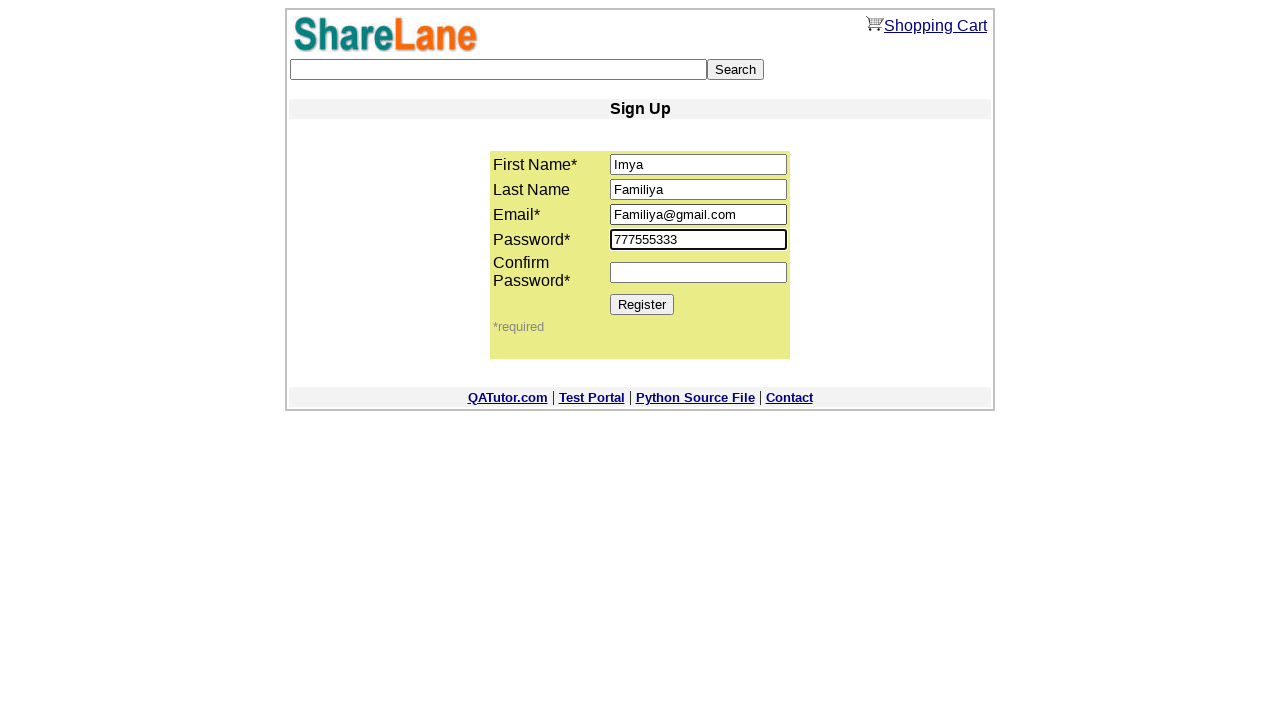

Filled password confirmation field with '777555333' on input[name='password2']
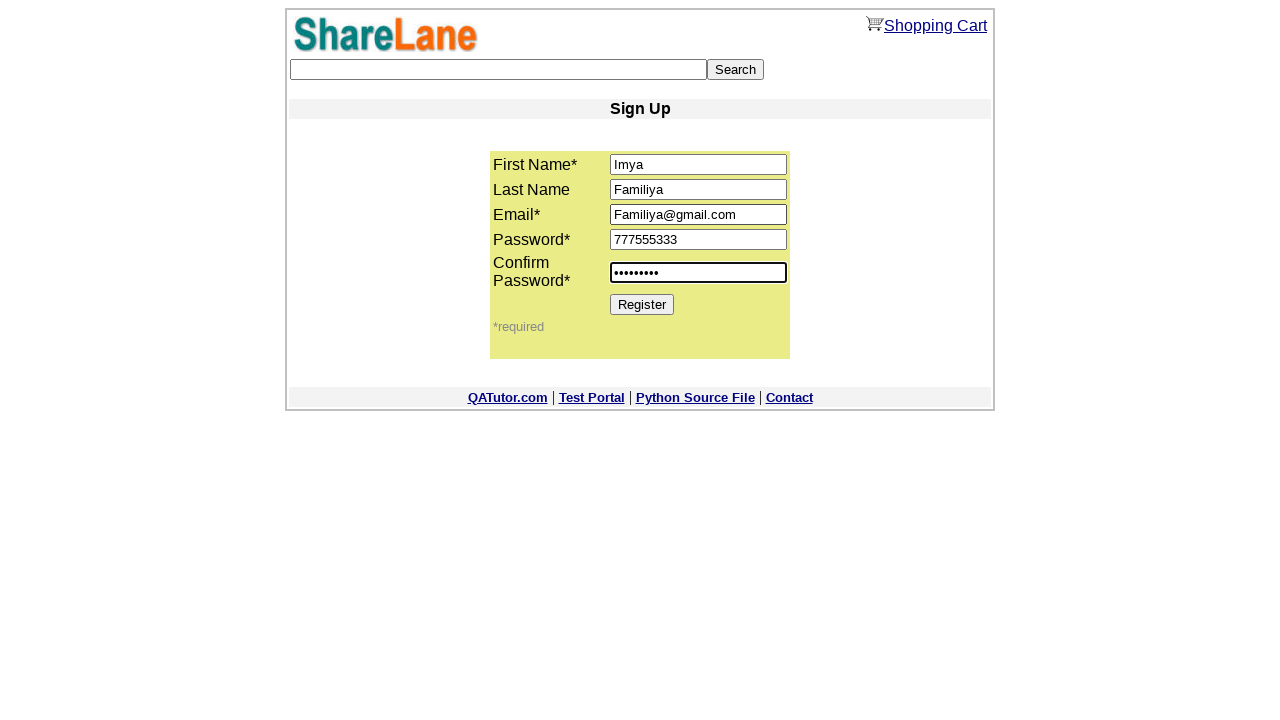

Clicked Register button to submit registration at (642, 304) on input[value='Register']
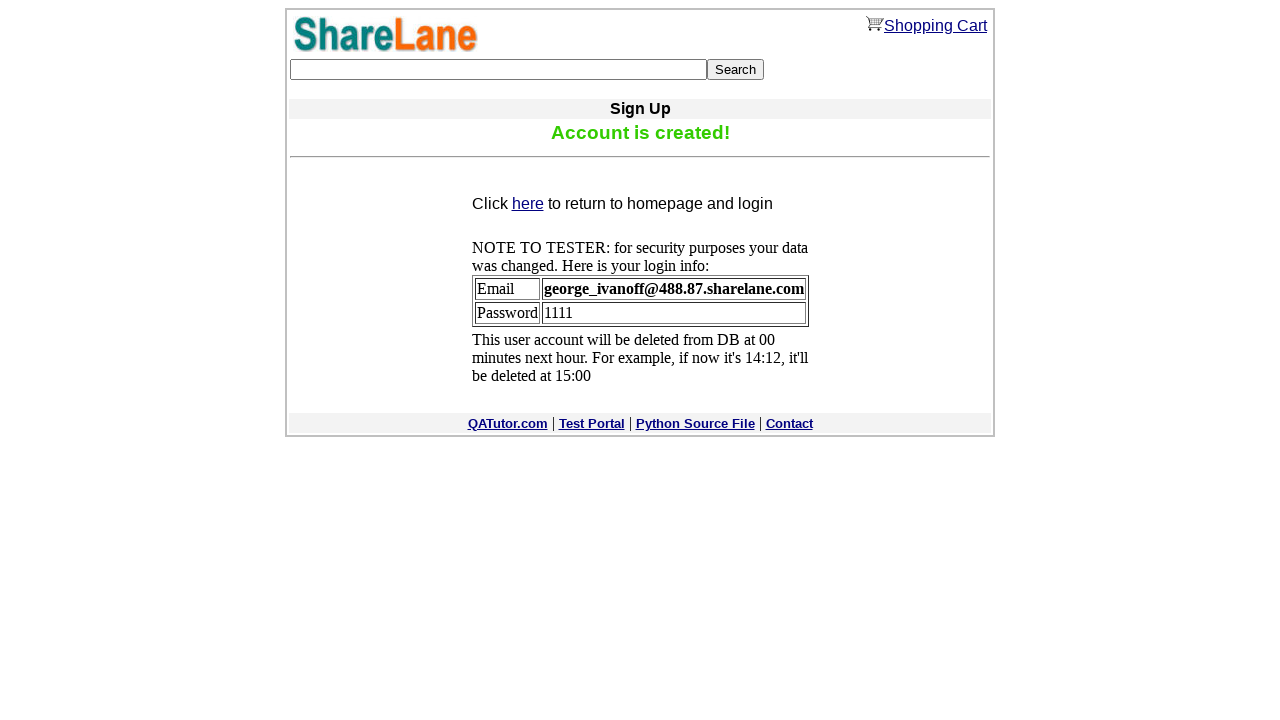

Registration confirmation message displayed
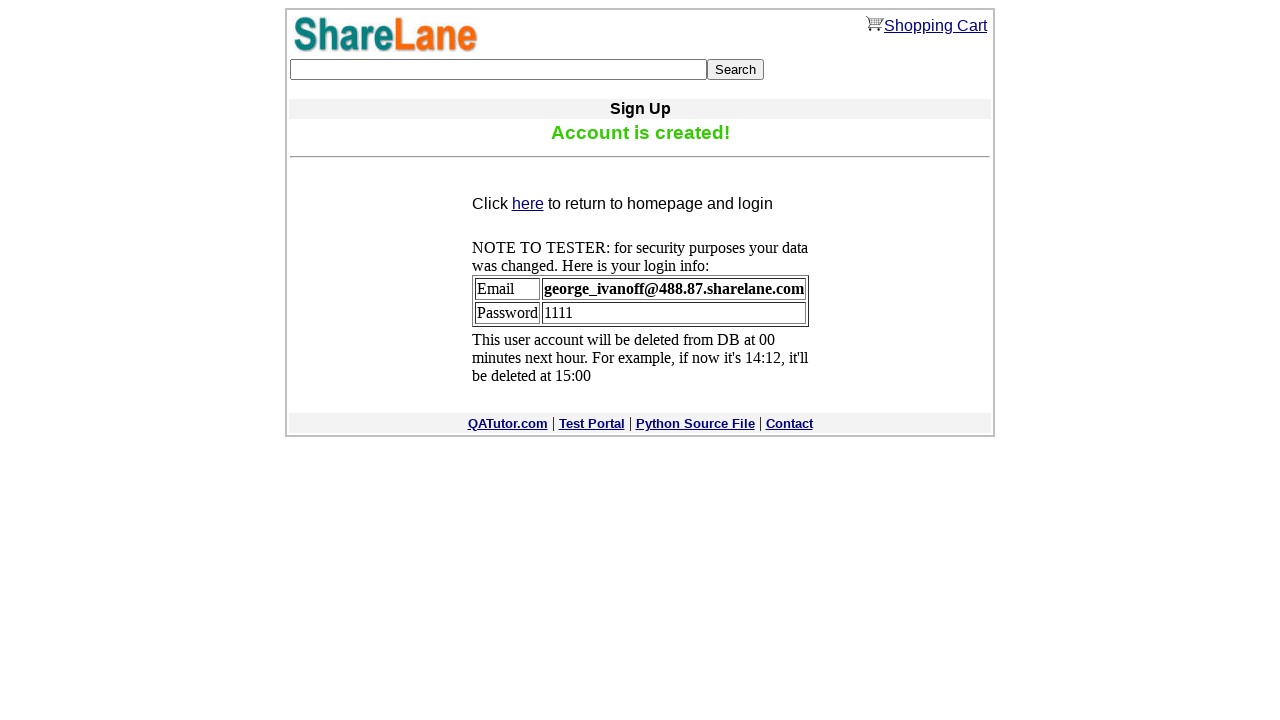

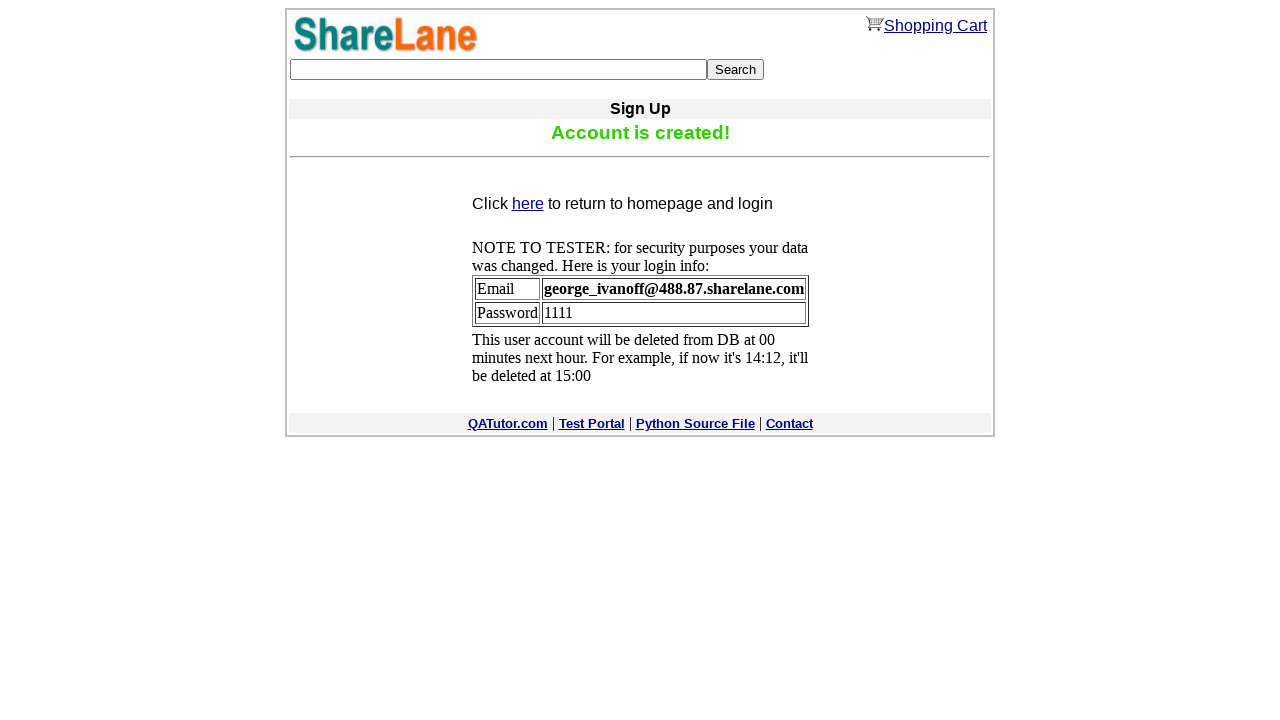